Closes the login popup if it appears on Flipkart homepage

Starting URL: https://www.flipkart.com/

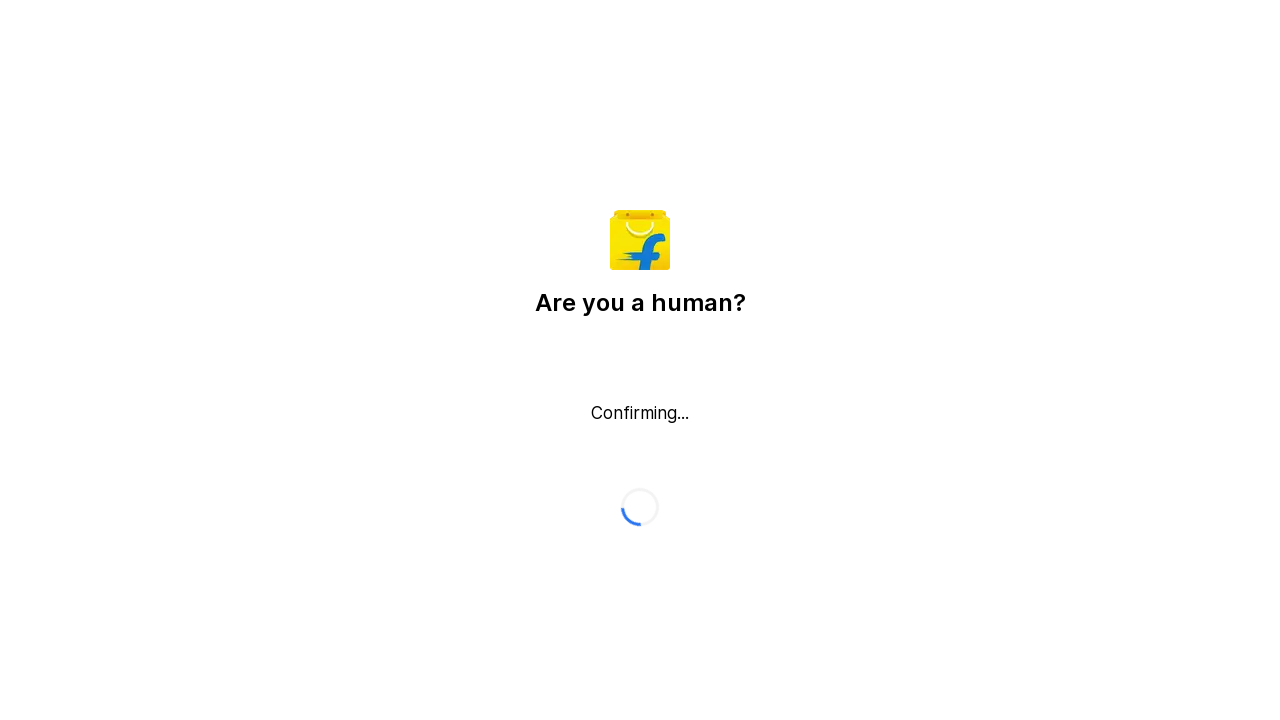

Located login popup close button
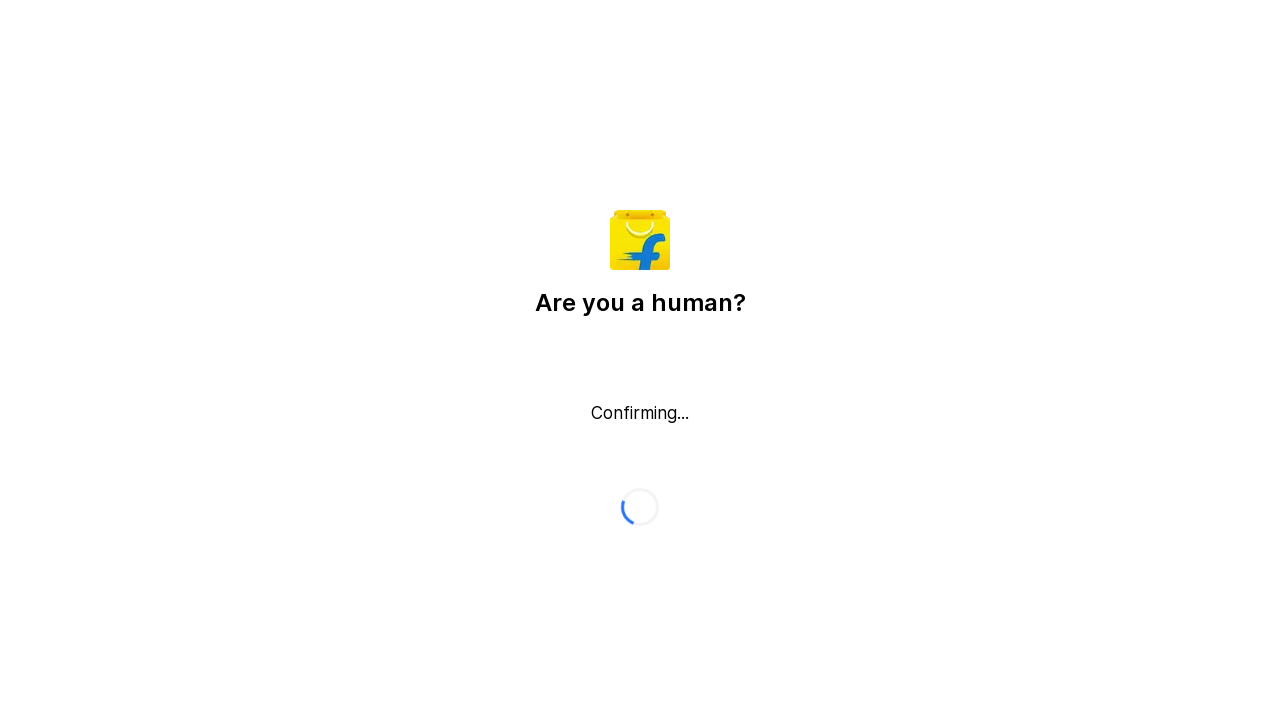

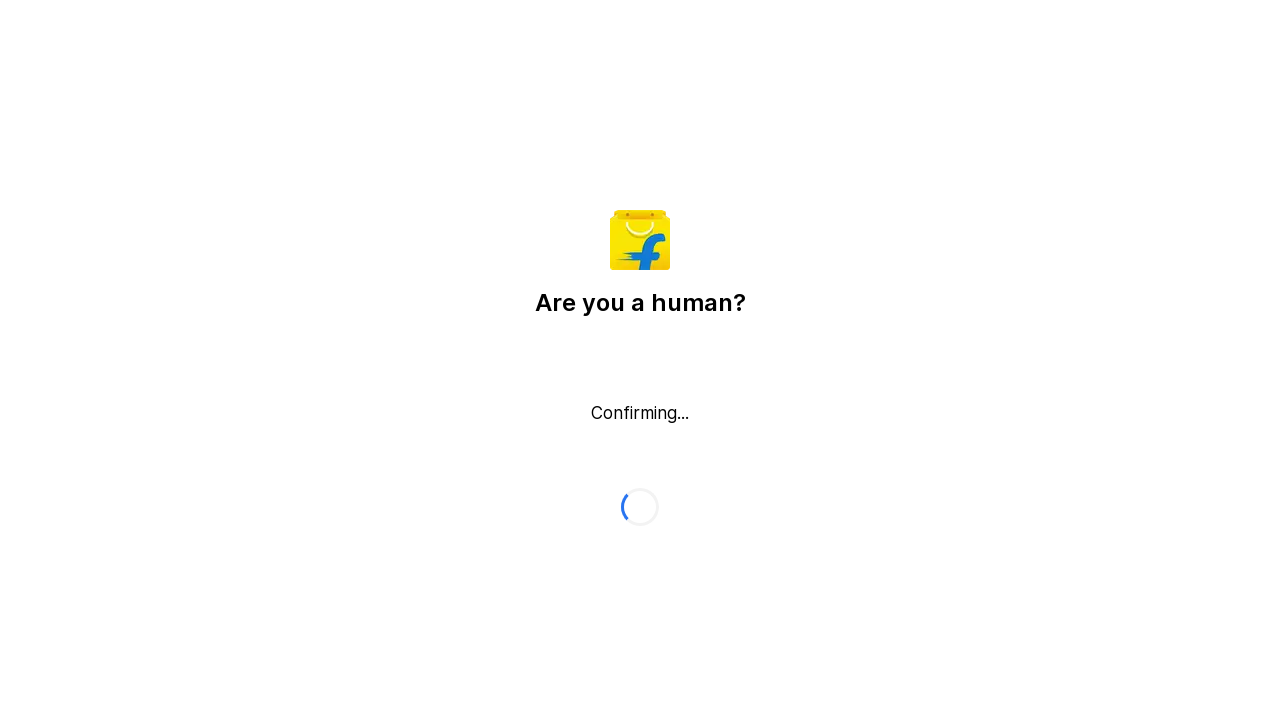